Tests drag and drop functionality on the jQuery UI draggable demo page by dragging an element to a new position within an iframe.

Starting URL: https://jqueryui.com/draggable/

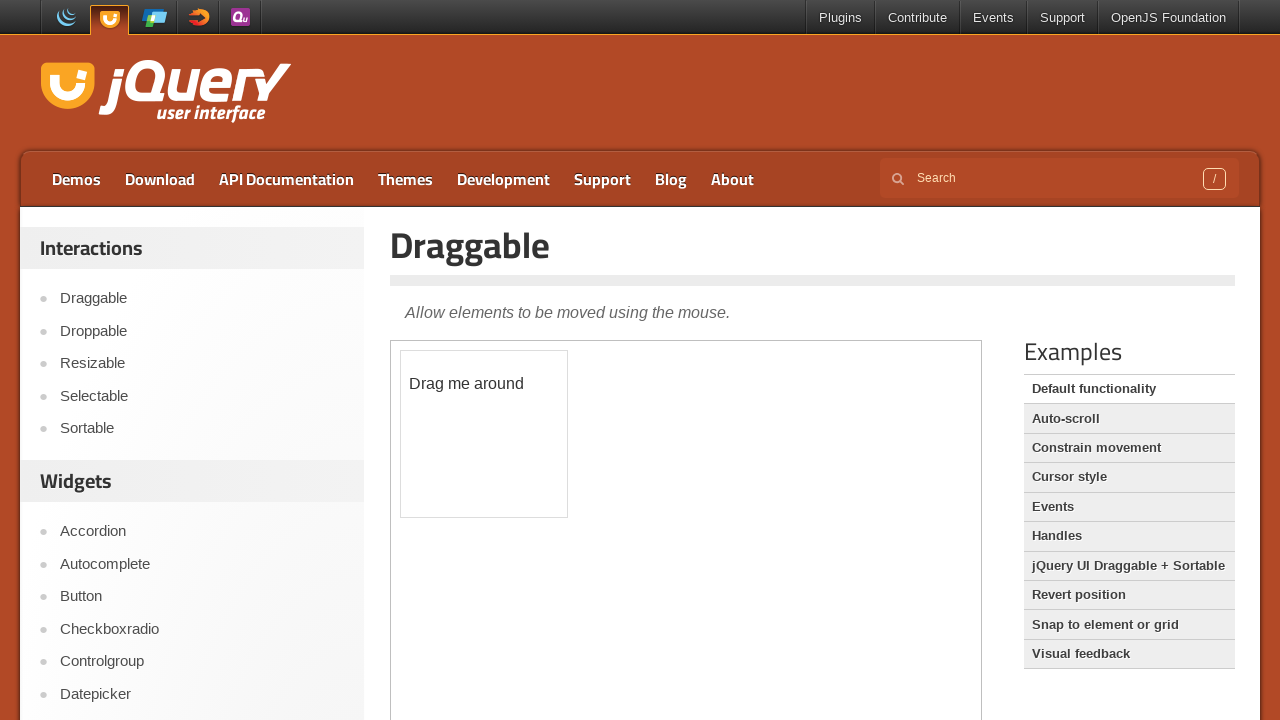

Located the first iframe on the jQuery UI draggable demo page
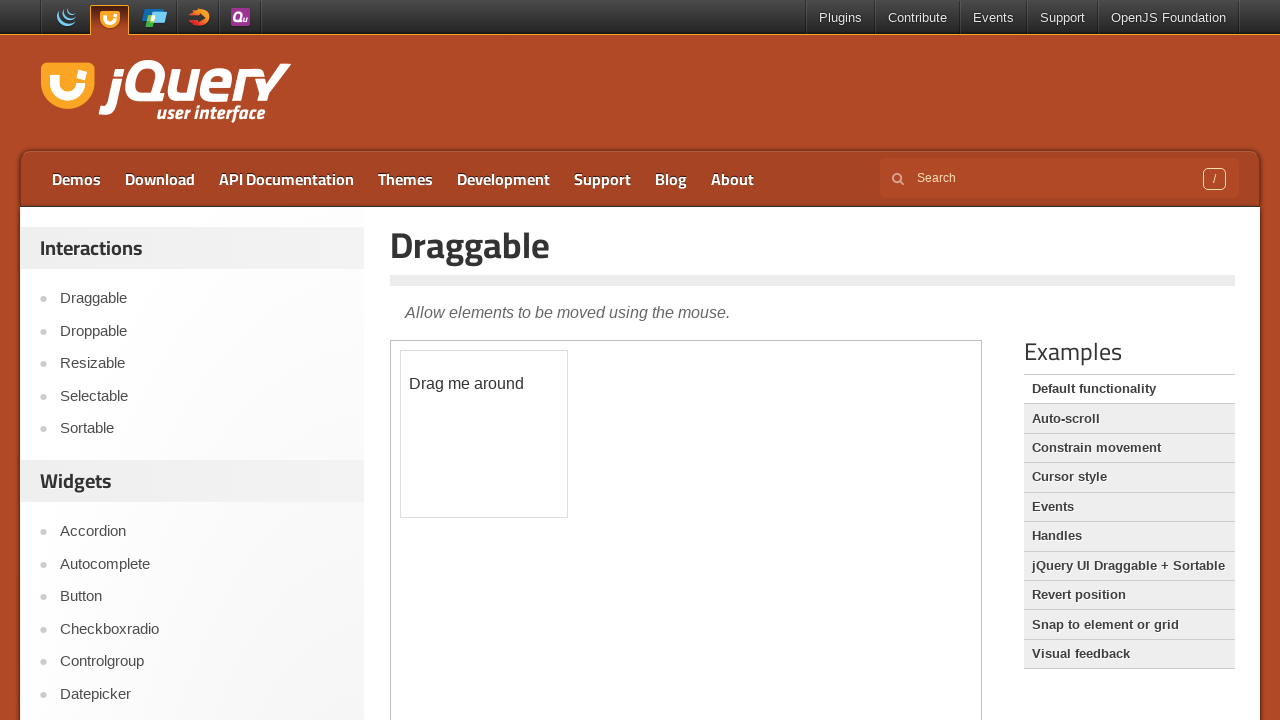

Located the draggable element (#draggable) within the iframe
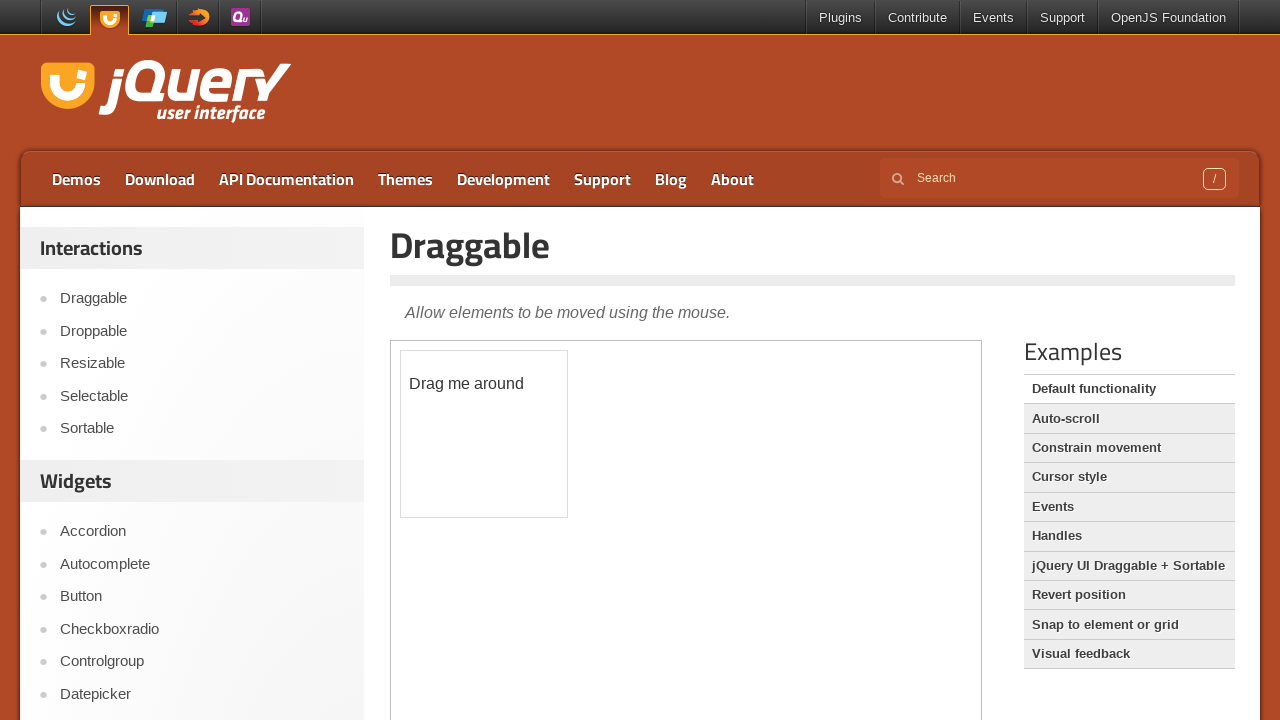

Draggable element is now visible
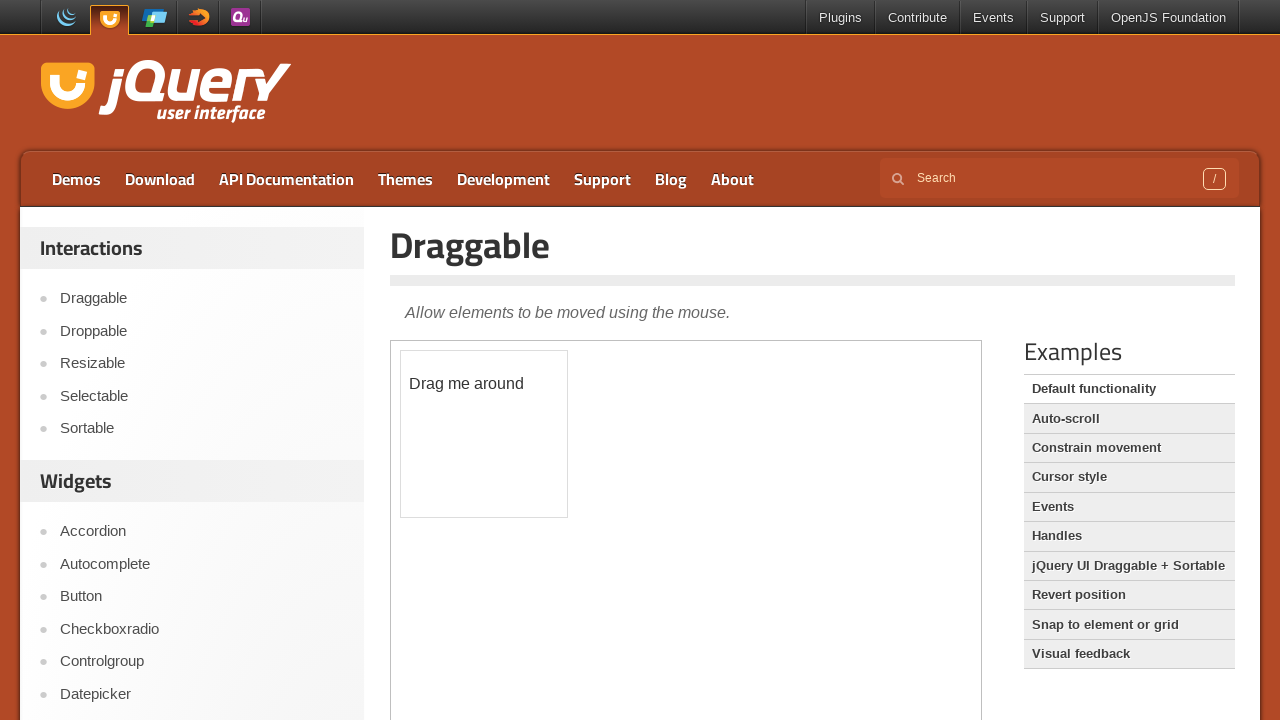

Retrieved the bounding box of the draggable element
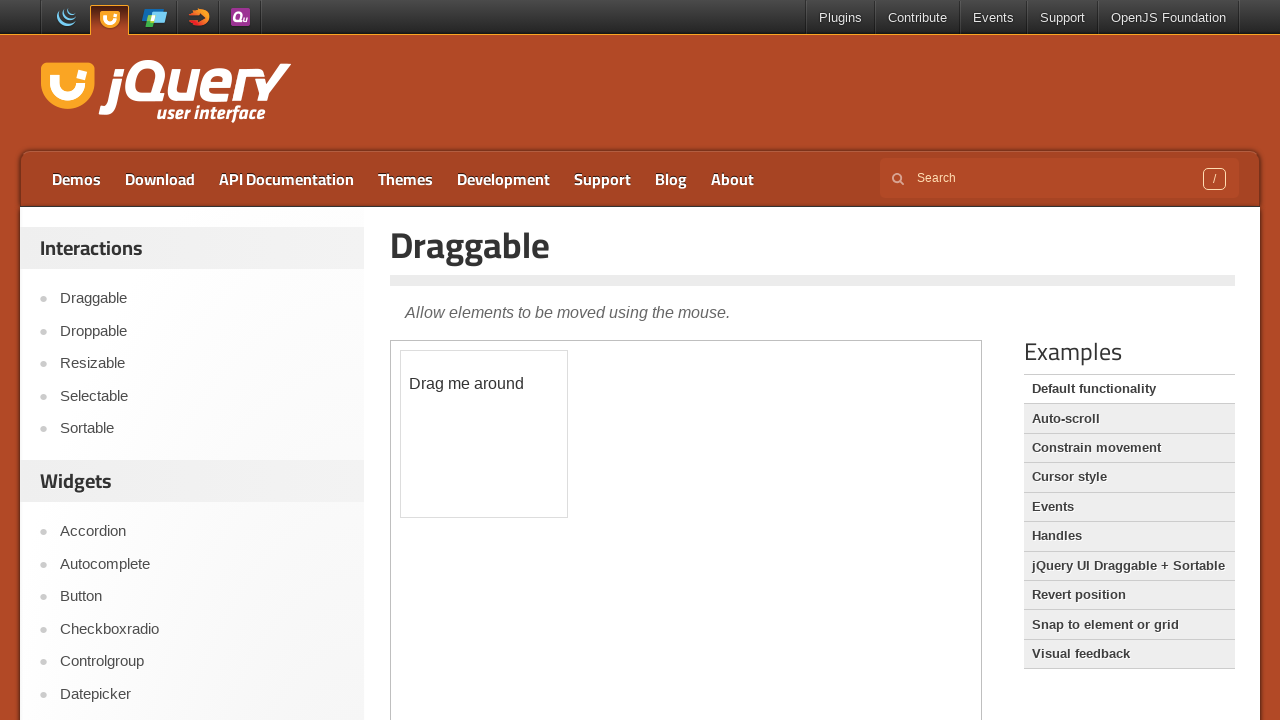

Moved mouse to the center of the draggable element at (484, 434)
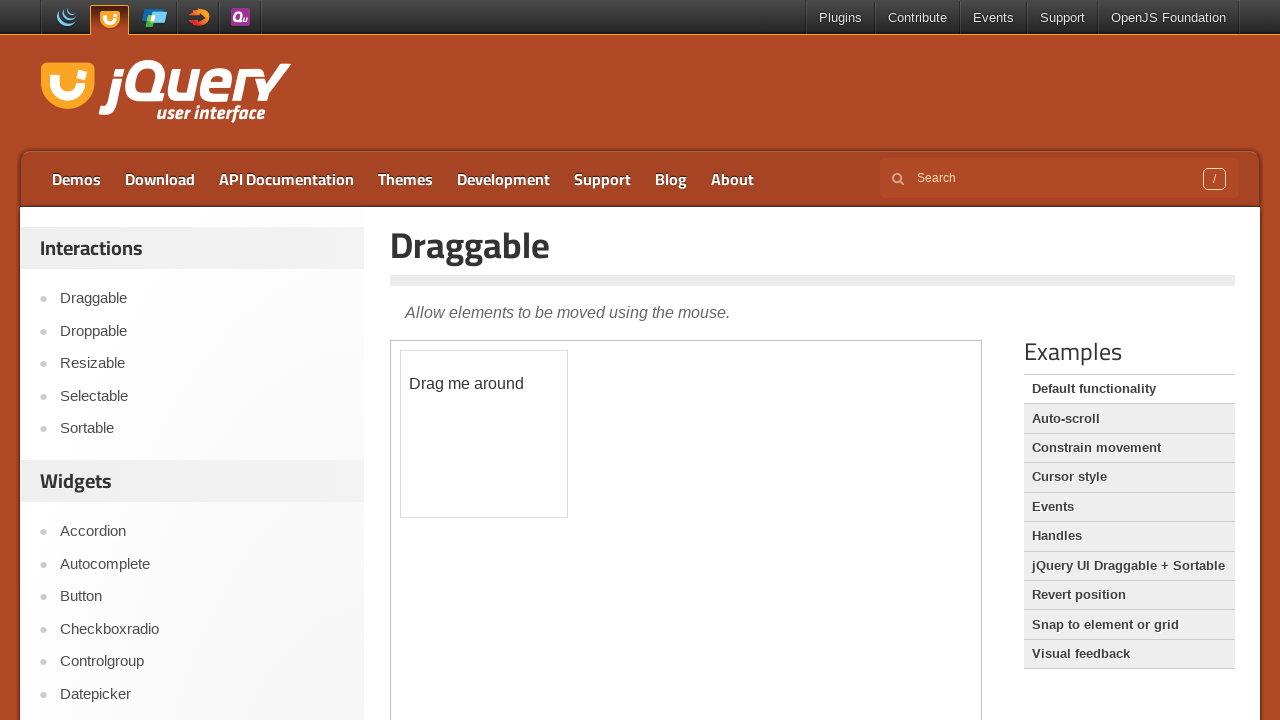

Pressed mouse button down to start dragging at (484, 434)
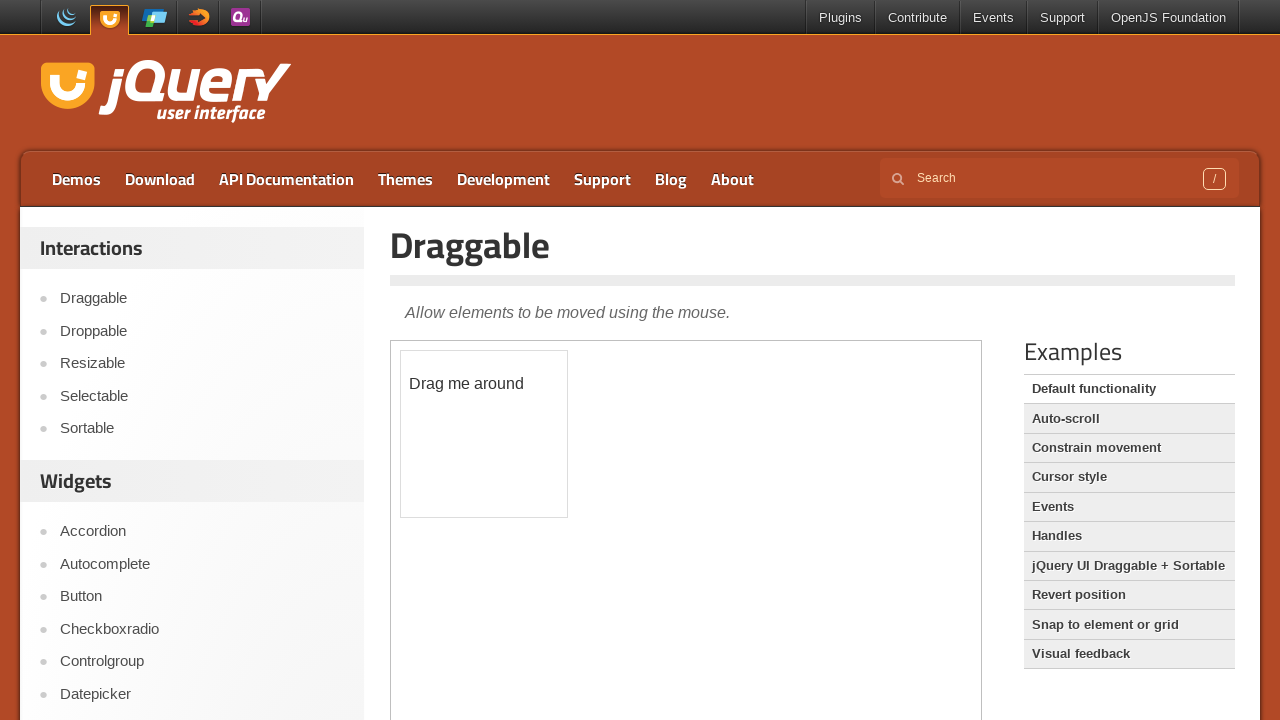

Dragged element 190px right and 144px down at (674, 578)
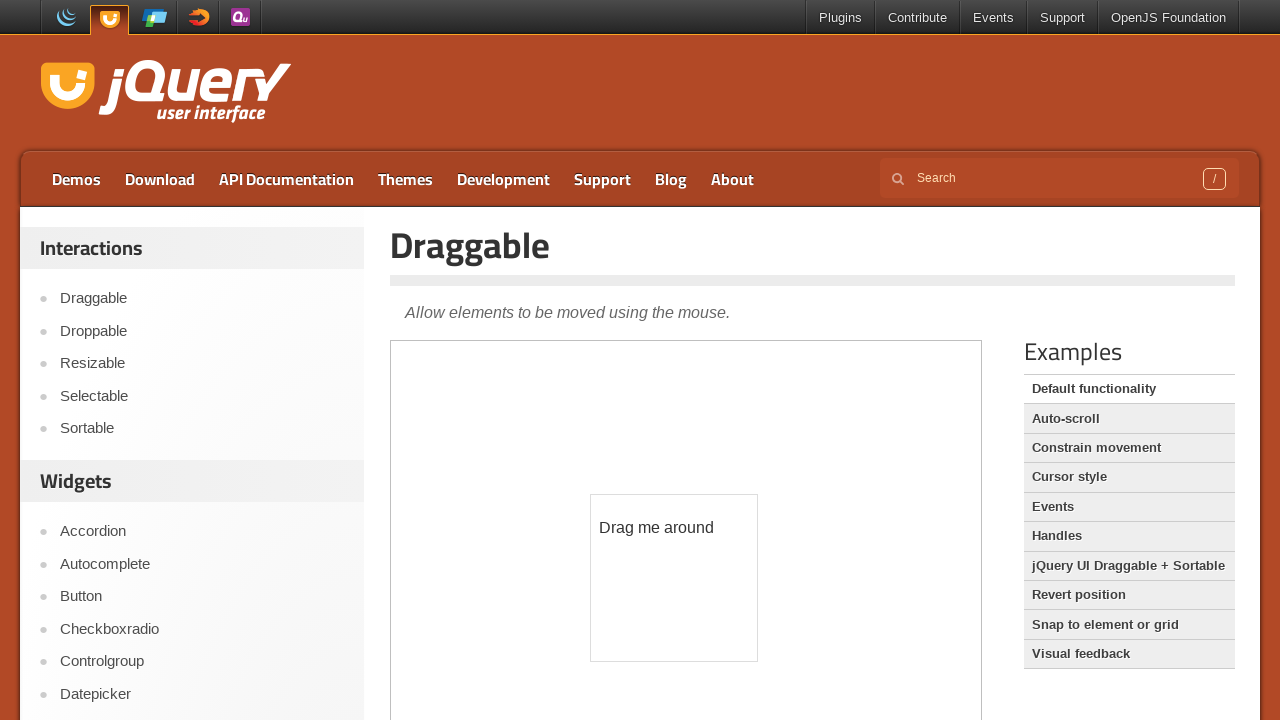

Released mouse button to complete the drag and drop operation at (674, 578)
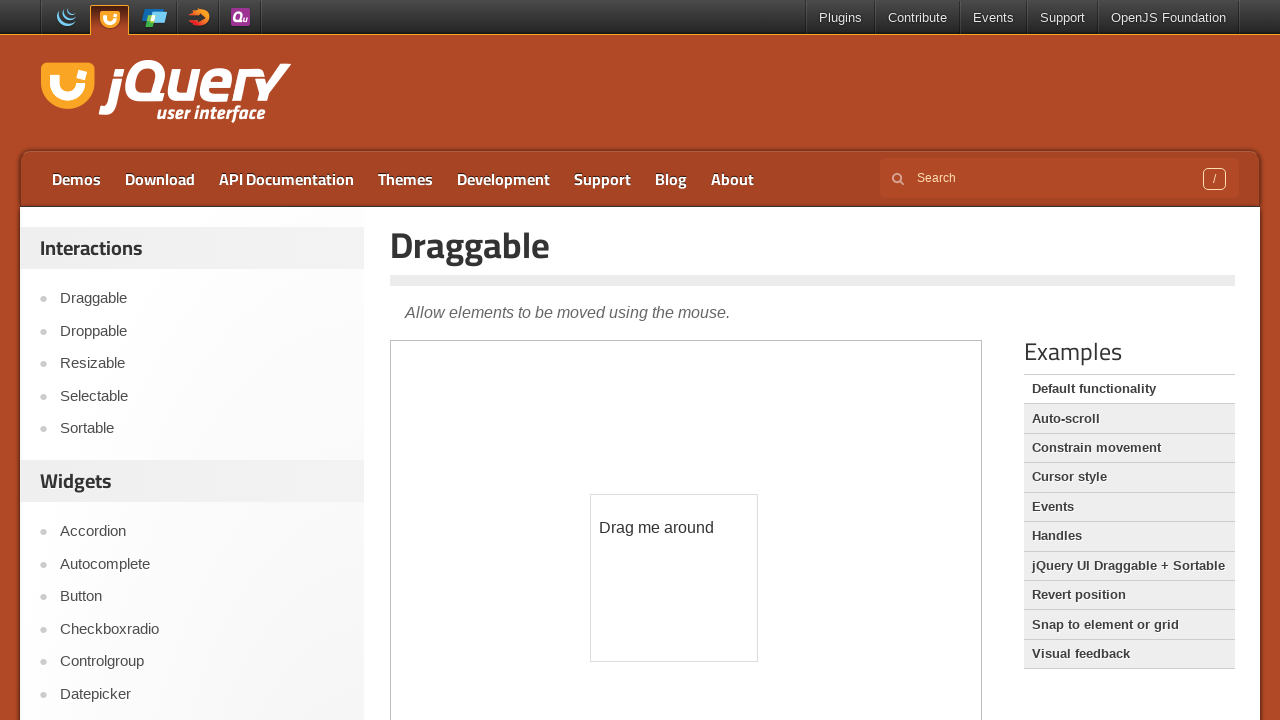

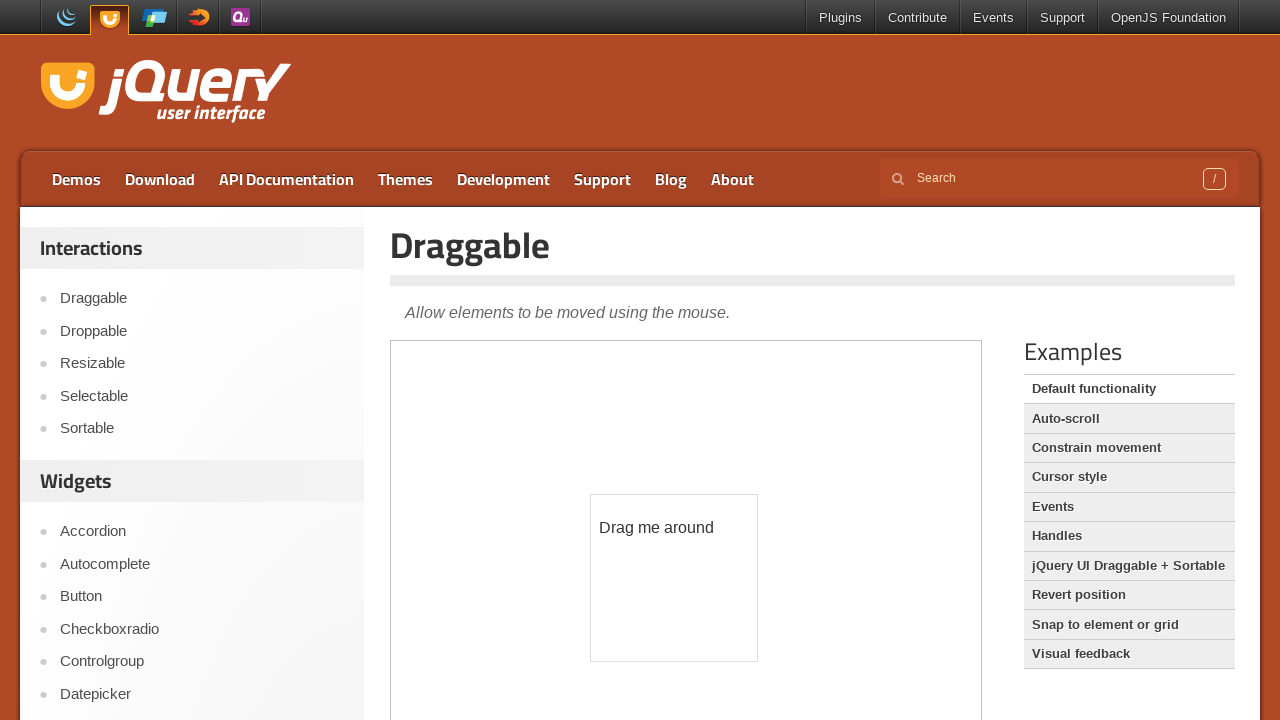